Opens a webpage, then creates a new tab and navigates to Selenium documentation in that tab

Starting URL: https://www.tutorialspoint.com/selenium/practice/selenium_automation_practice.php

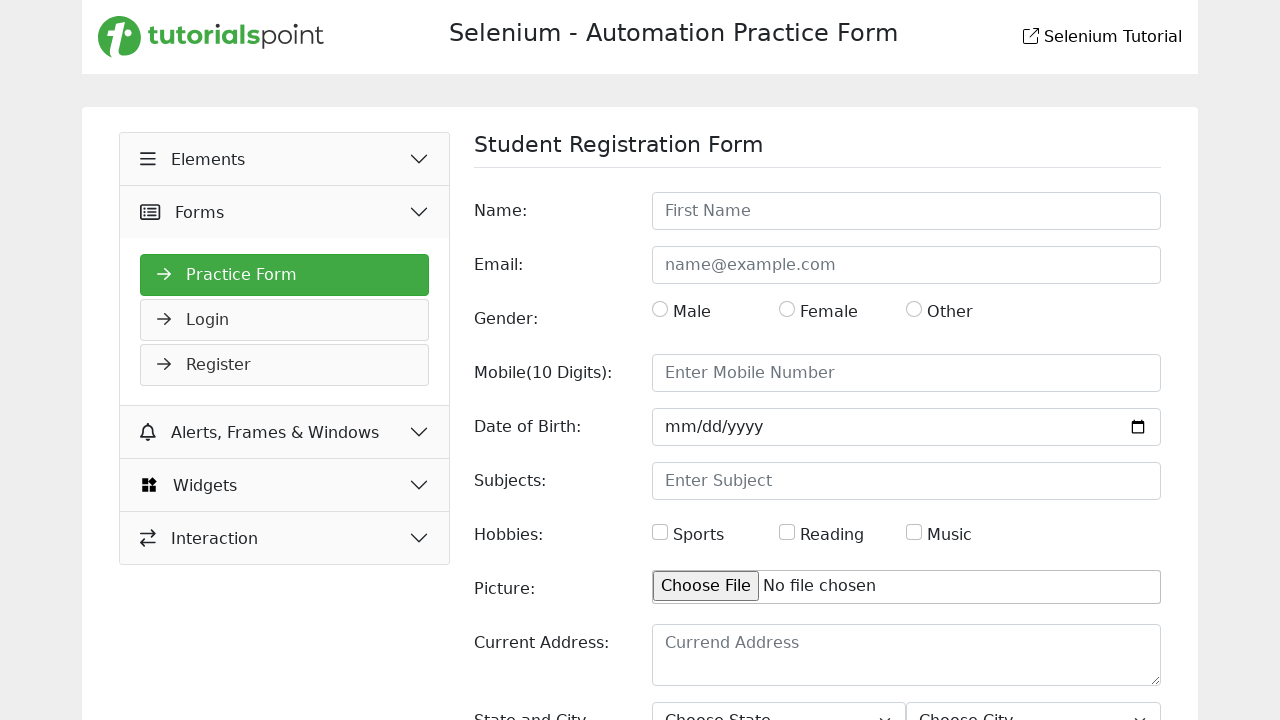

Initial page loaded and network idle
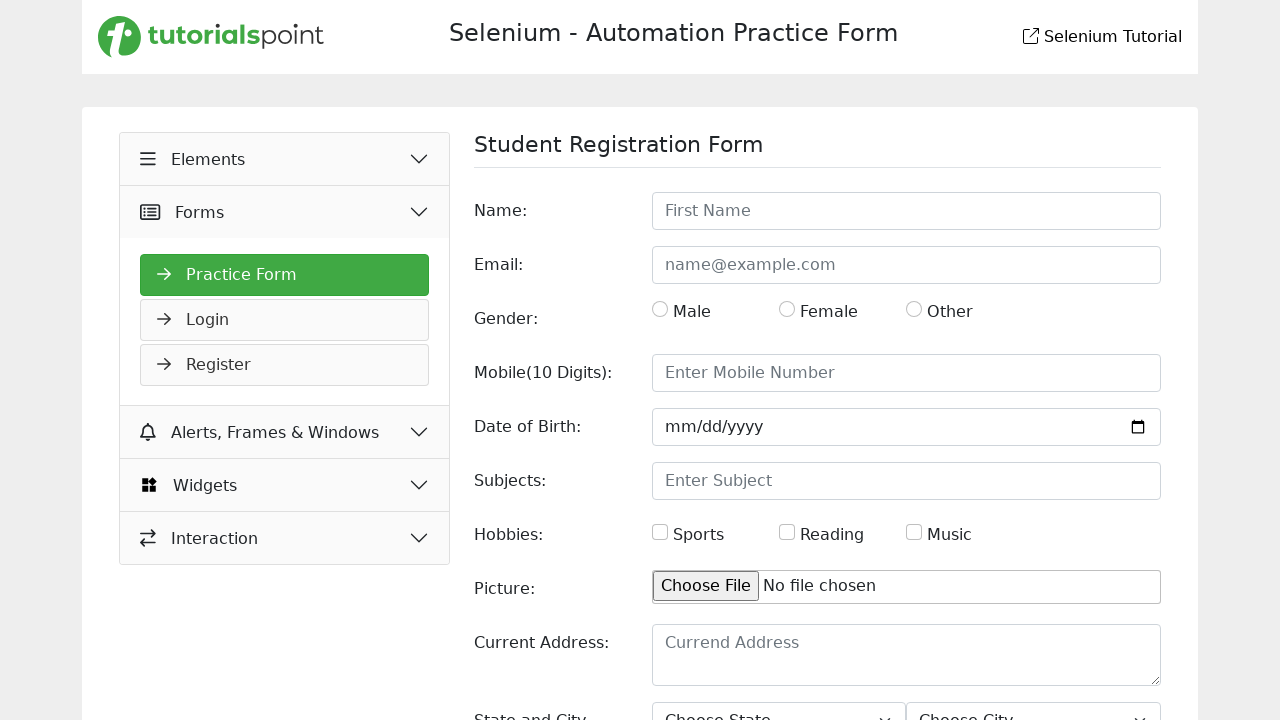

Created a new tab
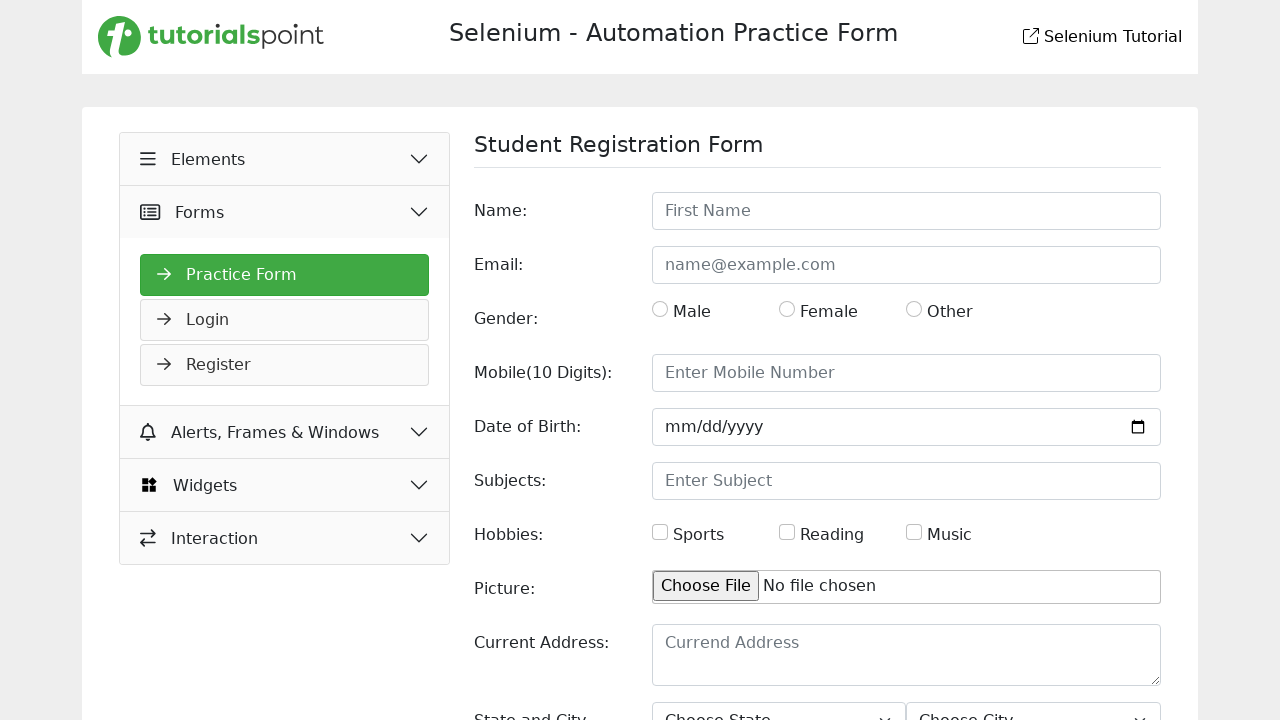

Navigated to Selenium documentation in new tab
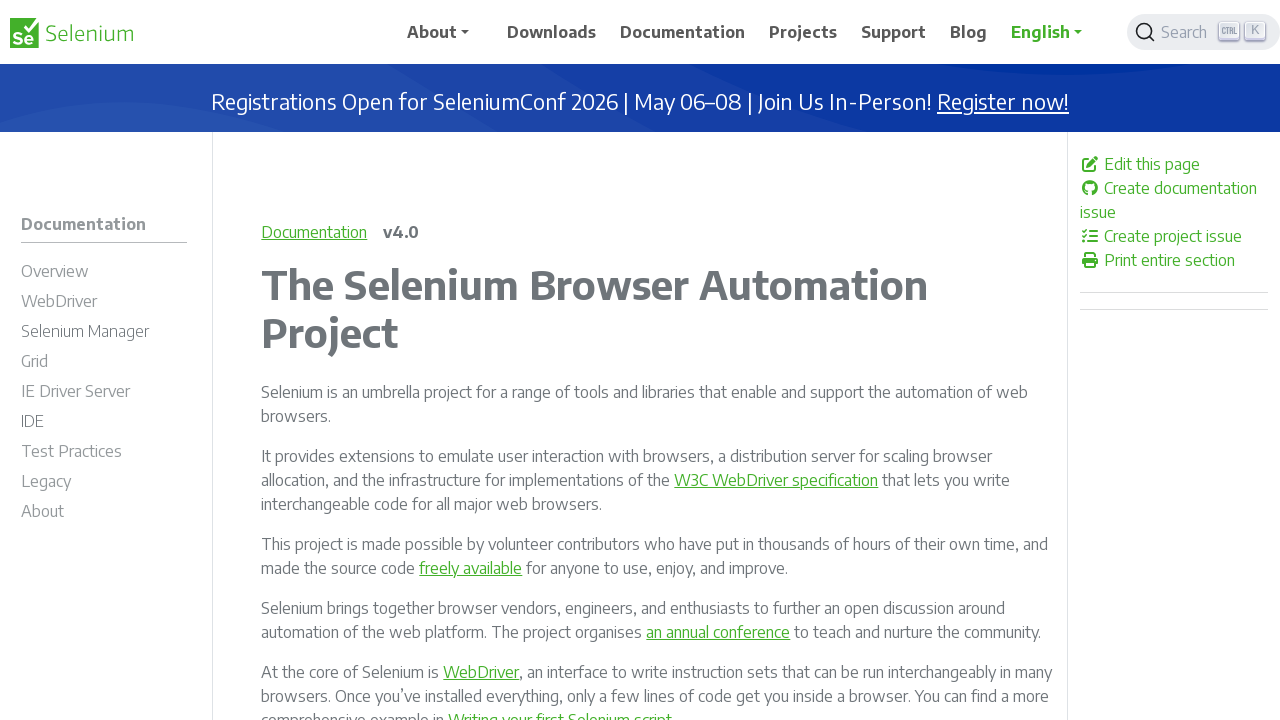

Selenium documentation page loaded and network idle
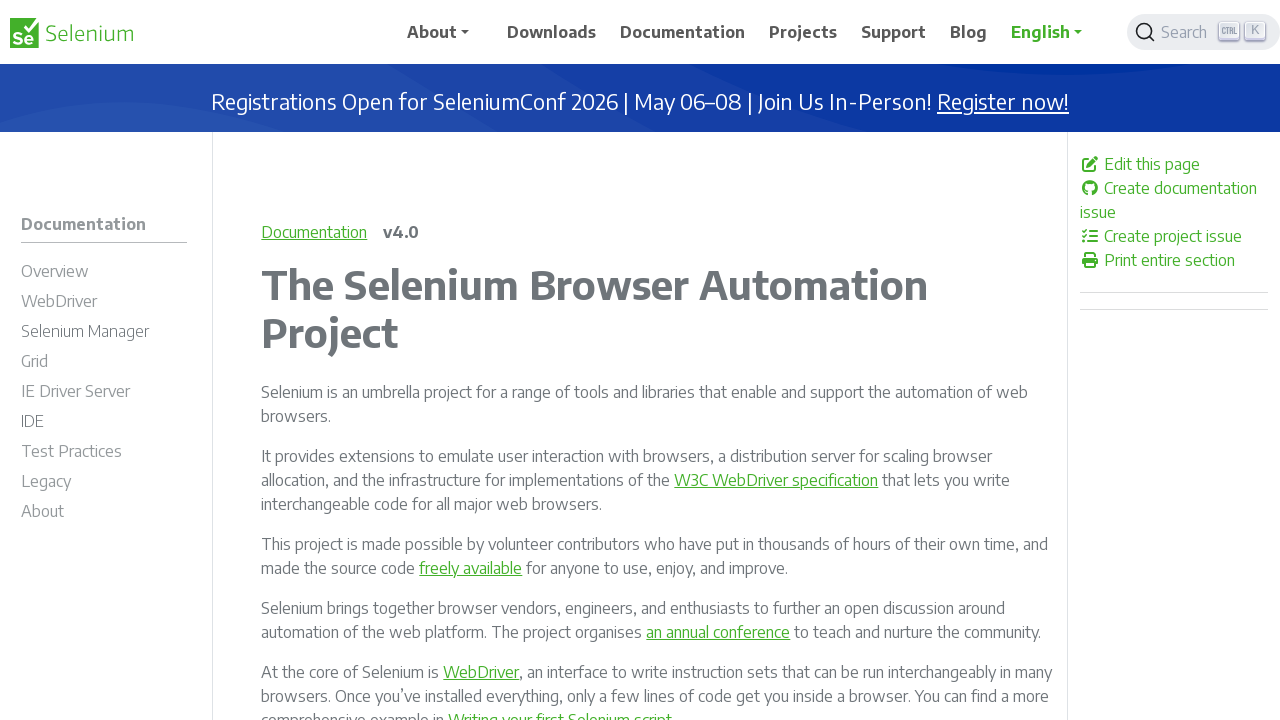

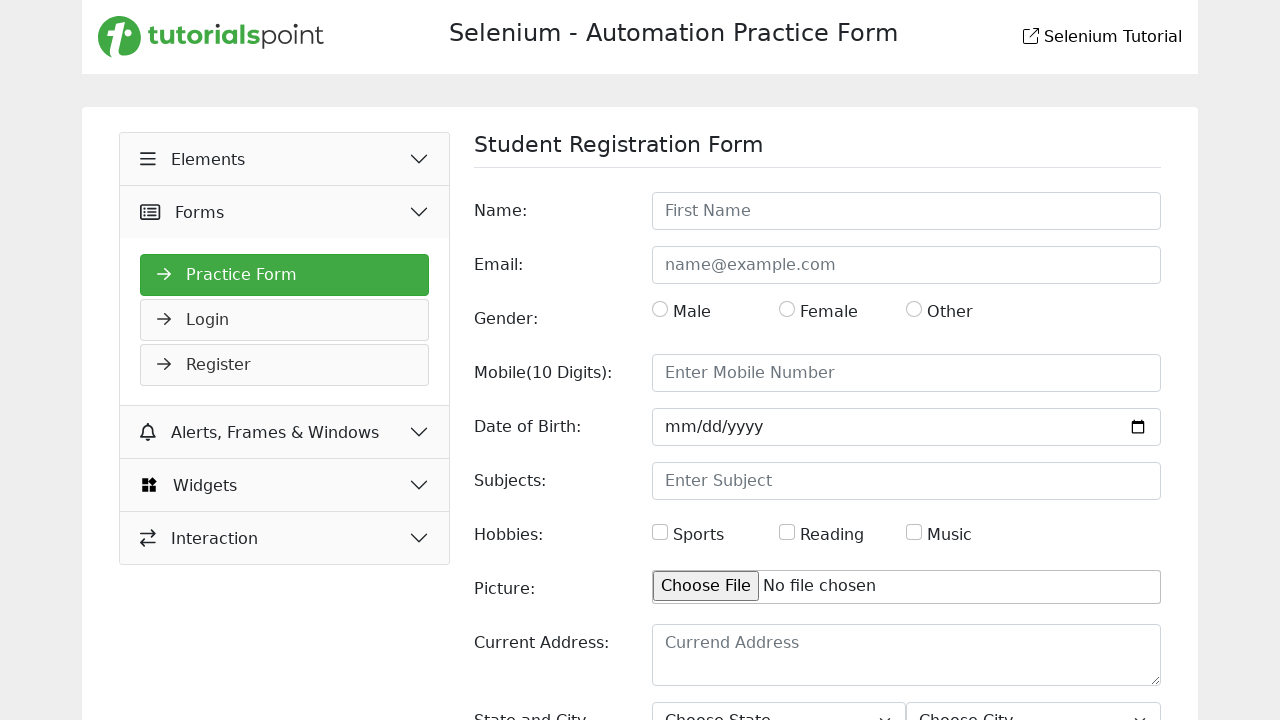